Tests sending a keyboard key (SPACE) directly to an input element and verifies the key press is detected by checking the result text on the page.

Starting URL: http://the-internet.herokuapp.com/key_presses

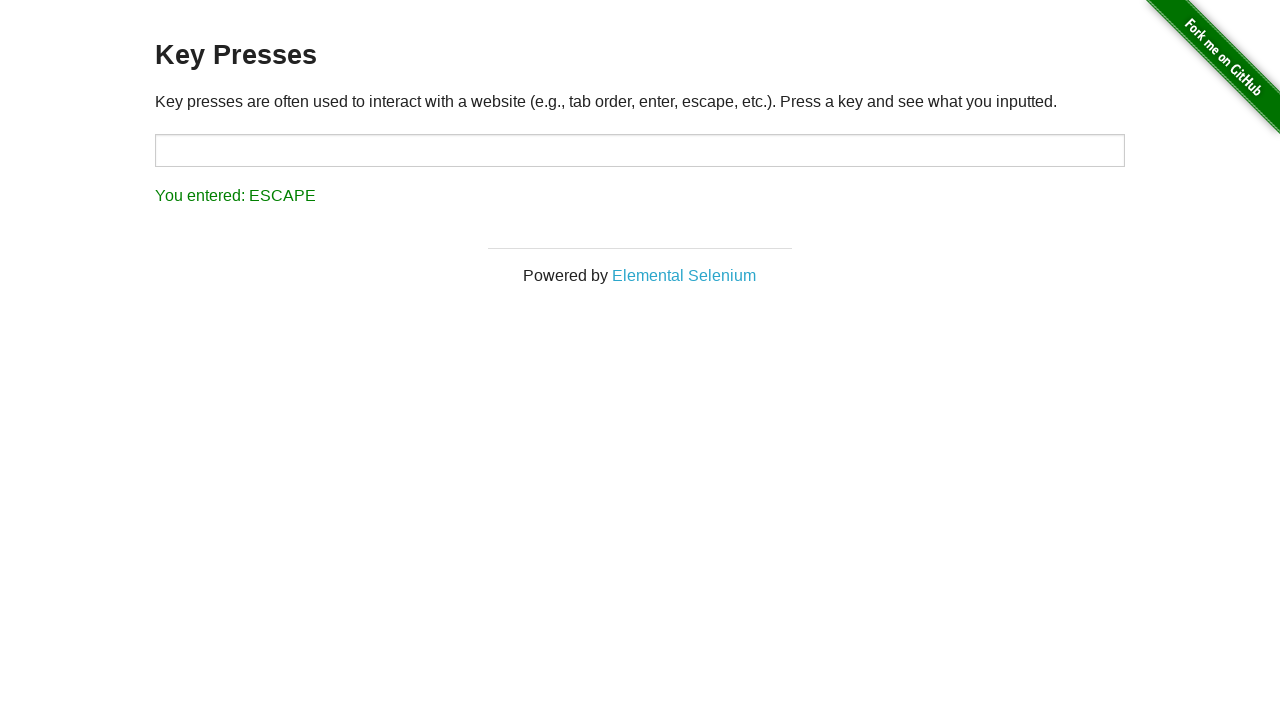

Pressed SPACE key on target input element on #target
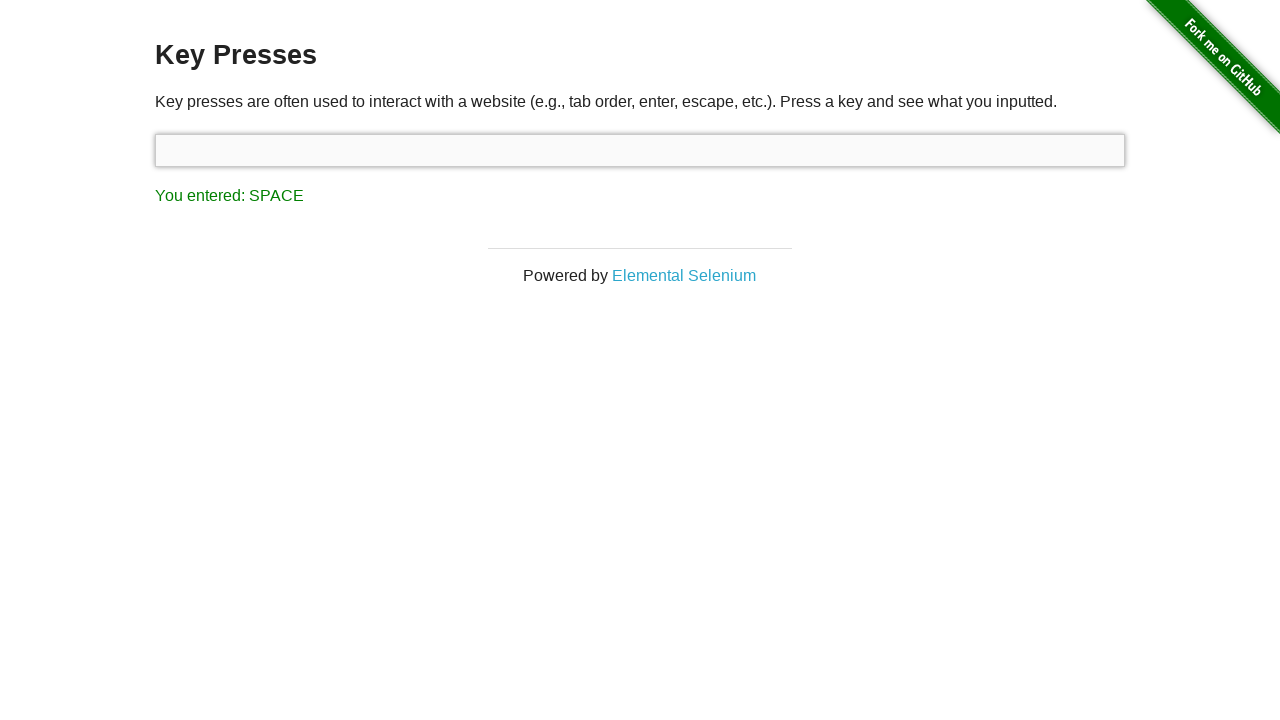

Result element loaded after key press
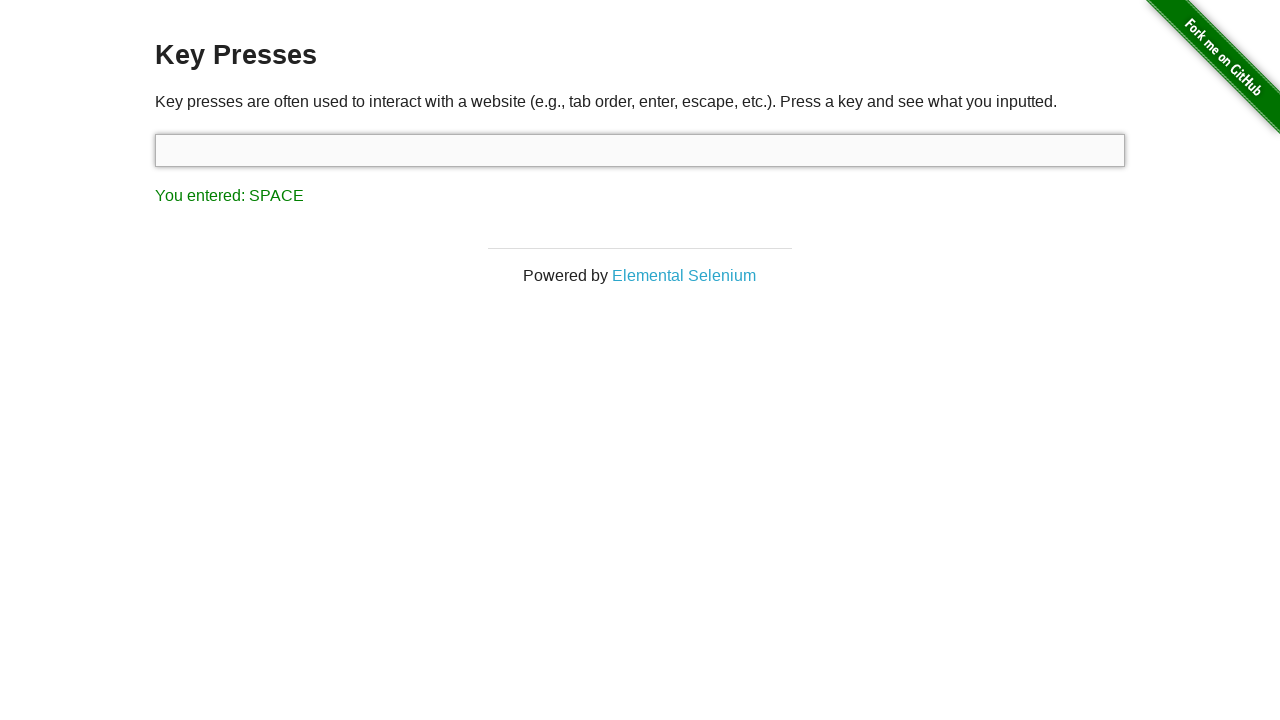

Retrieved result text content
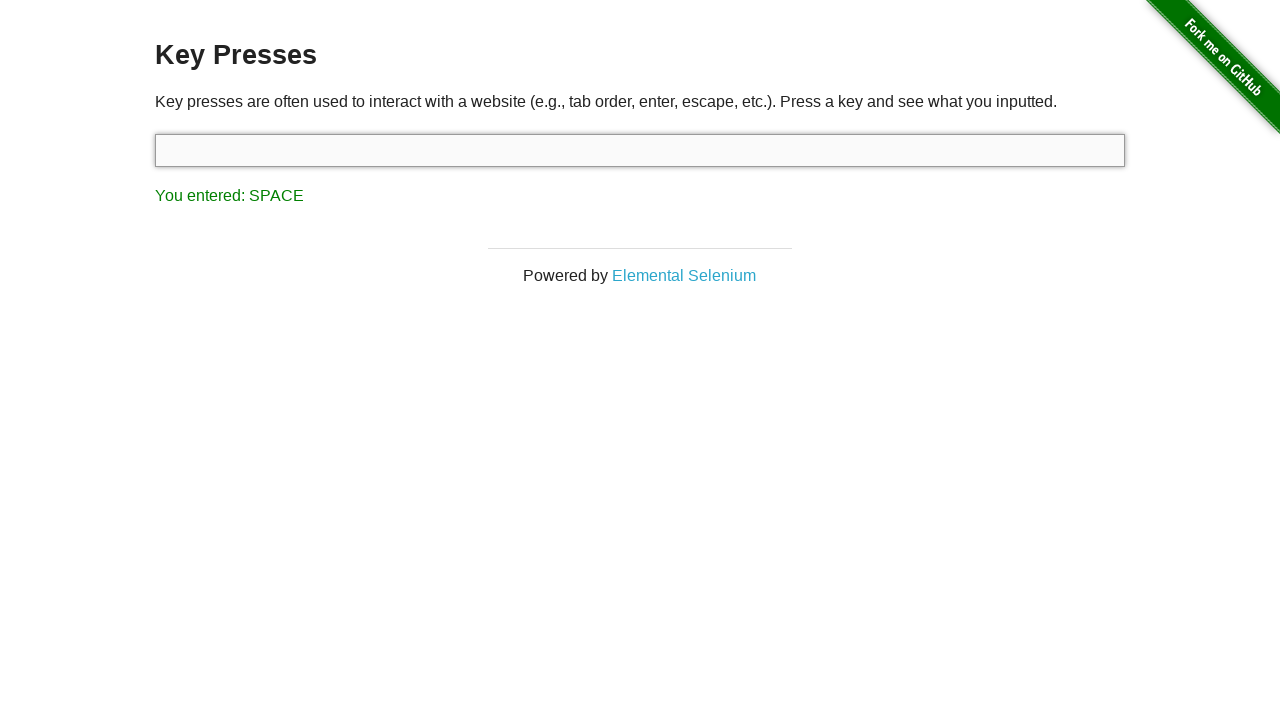

Verified result text shows 'You entered: SPACE'
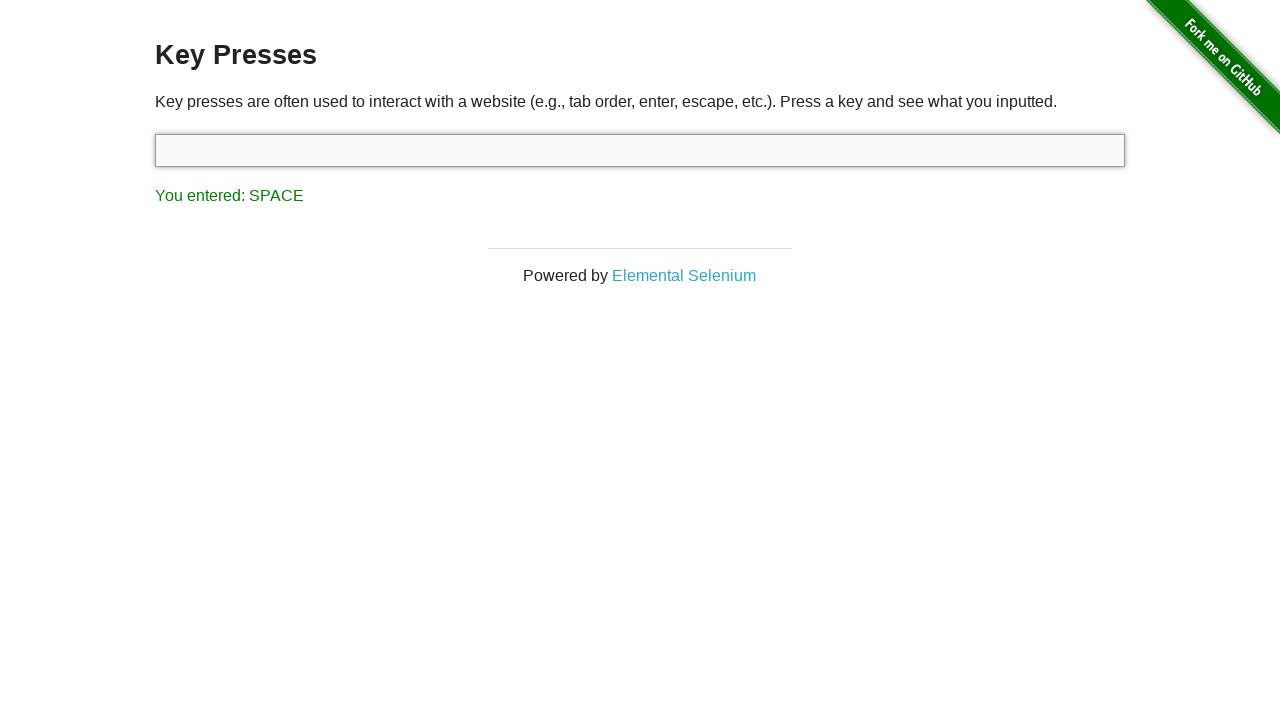

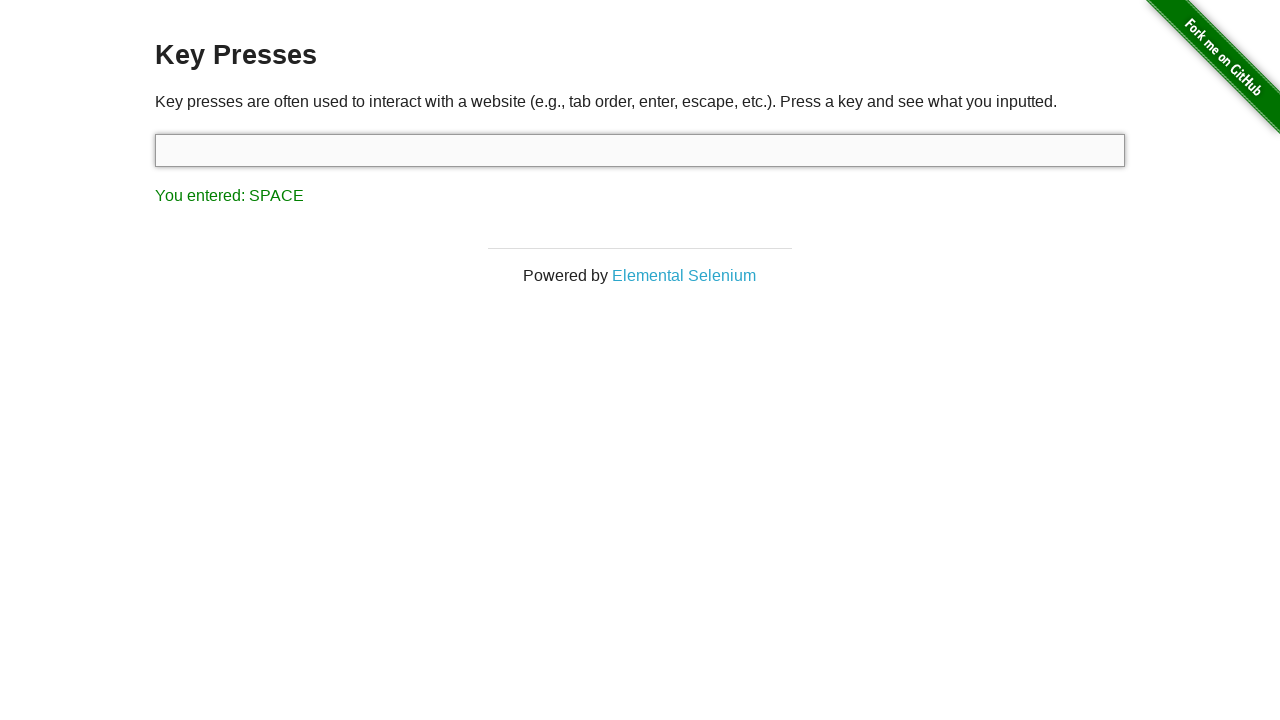